Tests registration form with lowercase and special characters (length > 50) in the username field.

Starting URL: https://buggy.justtestit.org/register

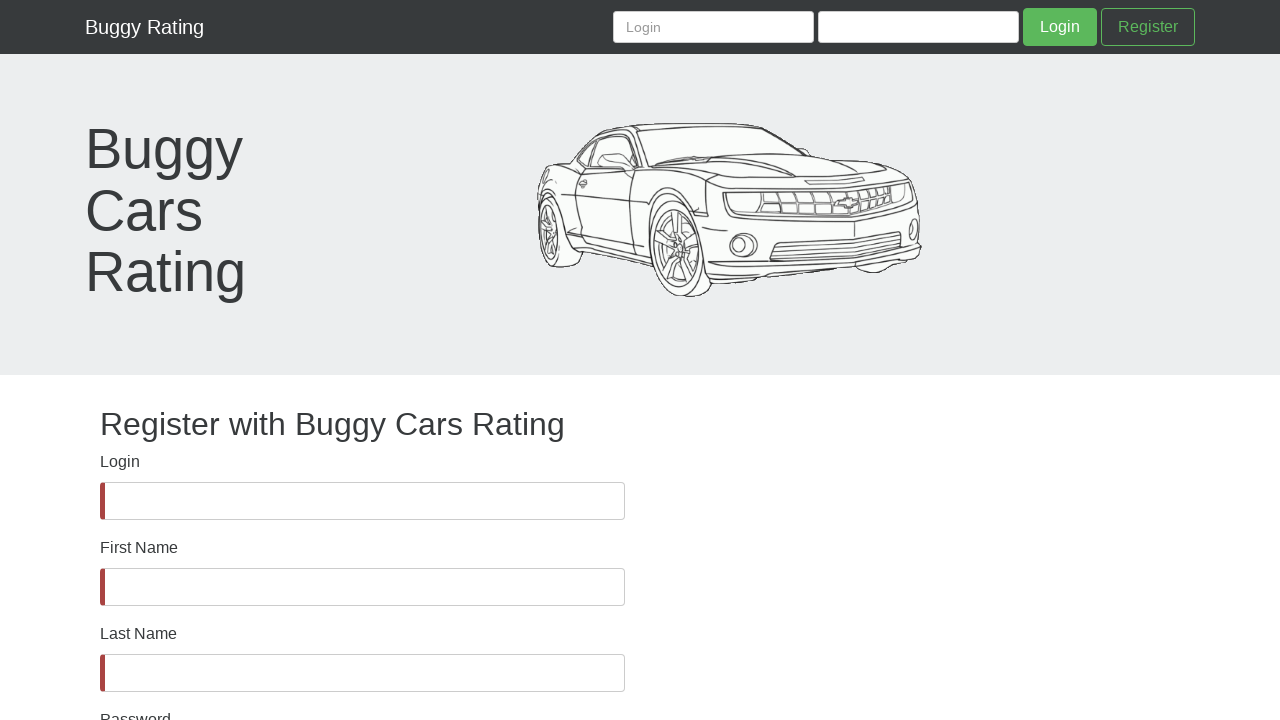

Waited for username field to be present in DOM
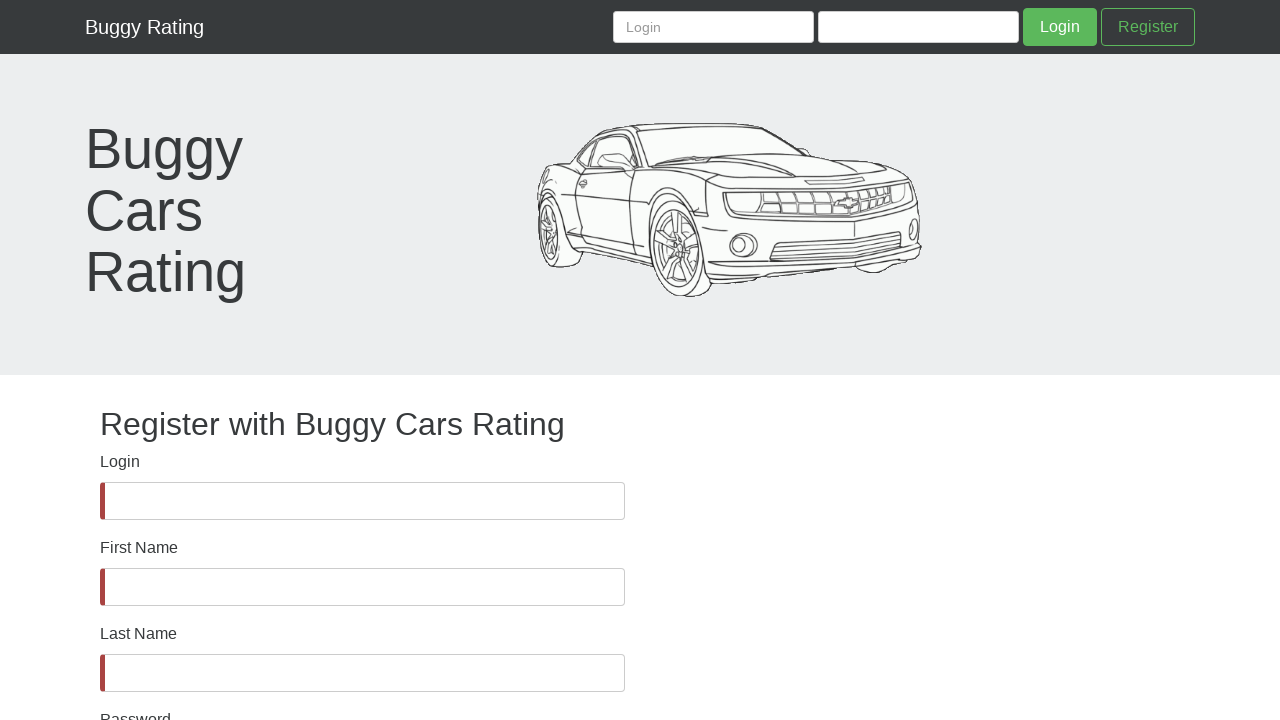

Verified username field is visible
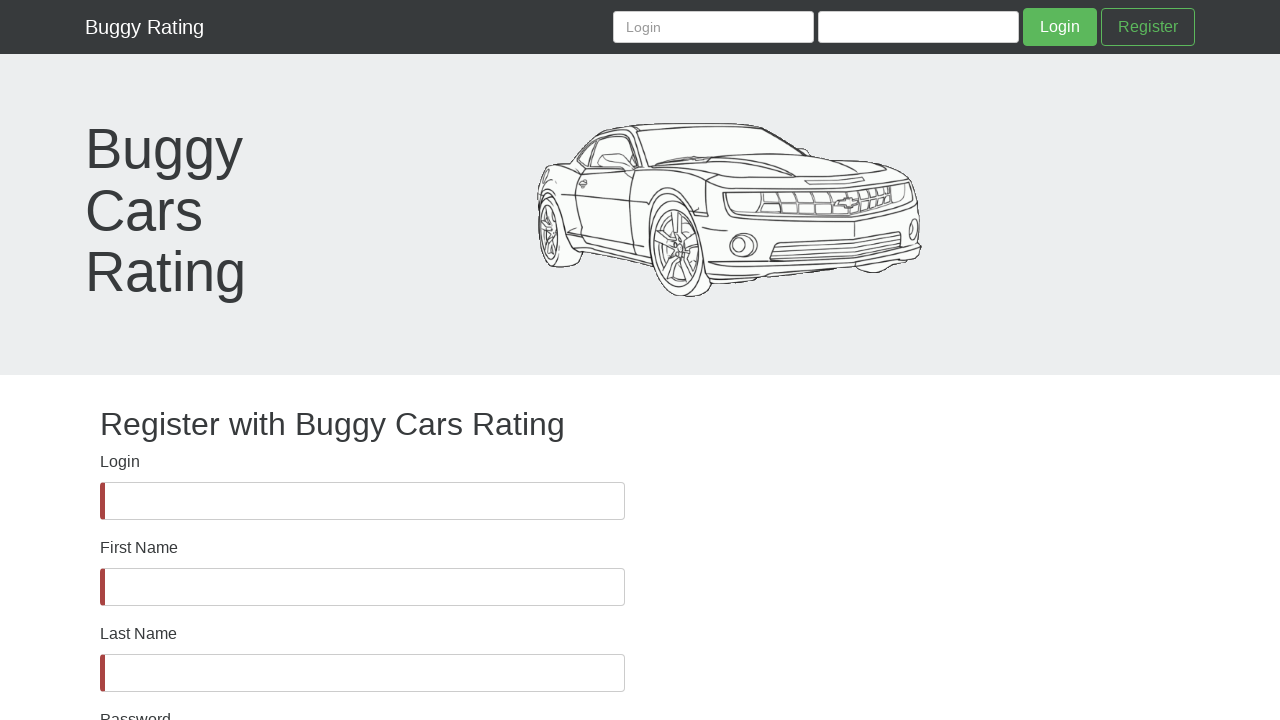

Filled username field with lowercase and special characters (length > 50) on #username
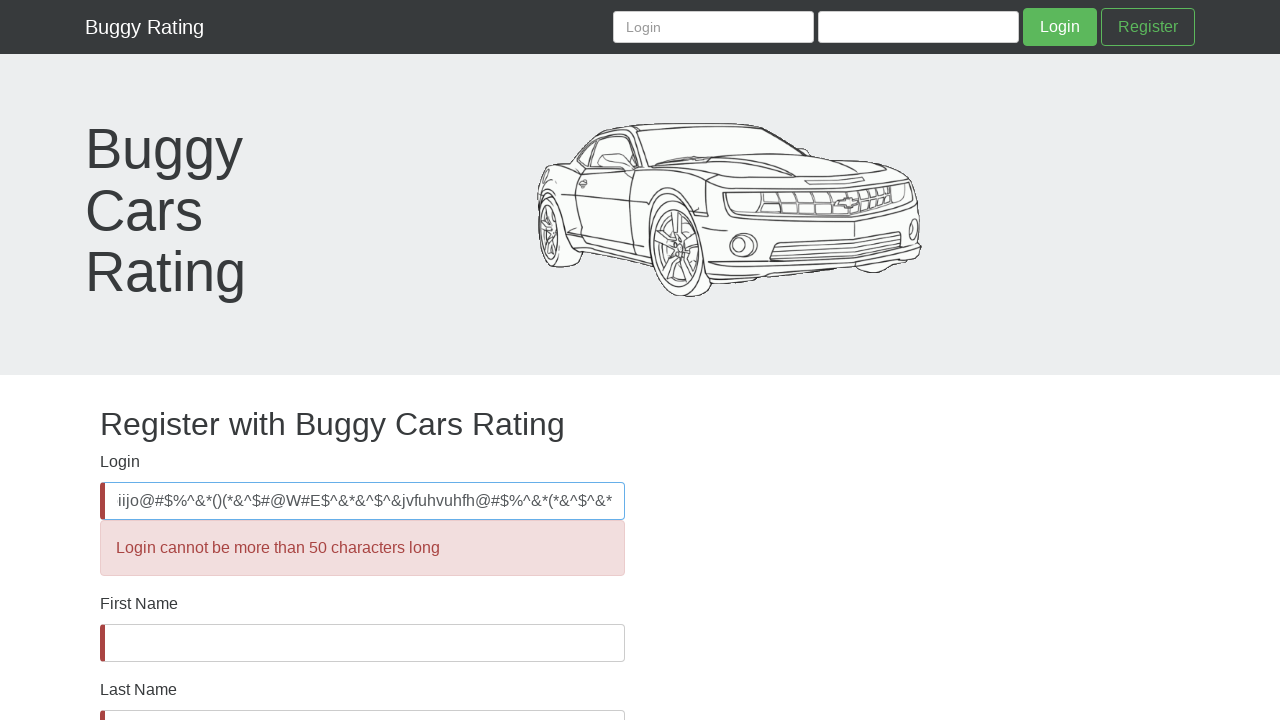

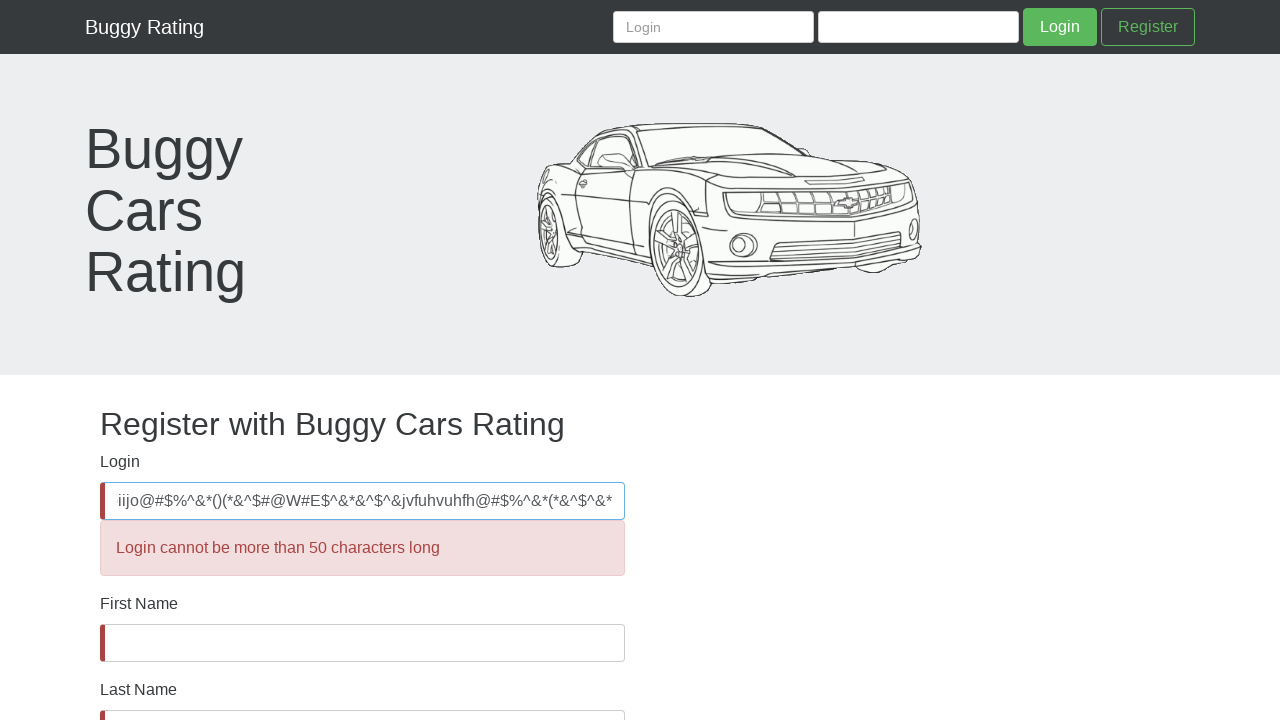